Navigates to Rediff Money's BSE daily gainers page and scrolls to the Disclaimer link at the bottom of the page using JavaScript scroll into view functionality.

Starting URL: https://money.rediff.com/gainers/bse/daily/groupa?src=gain_lose

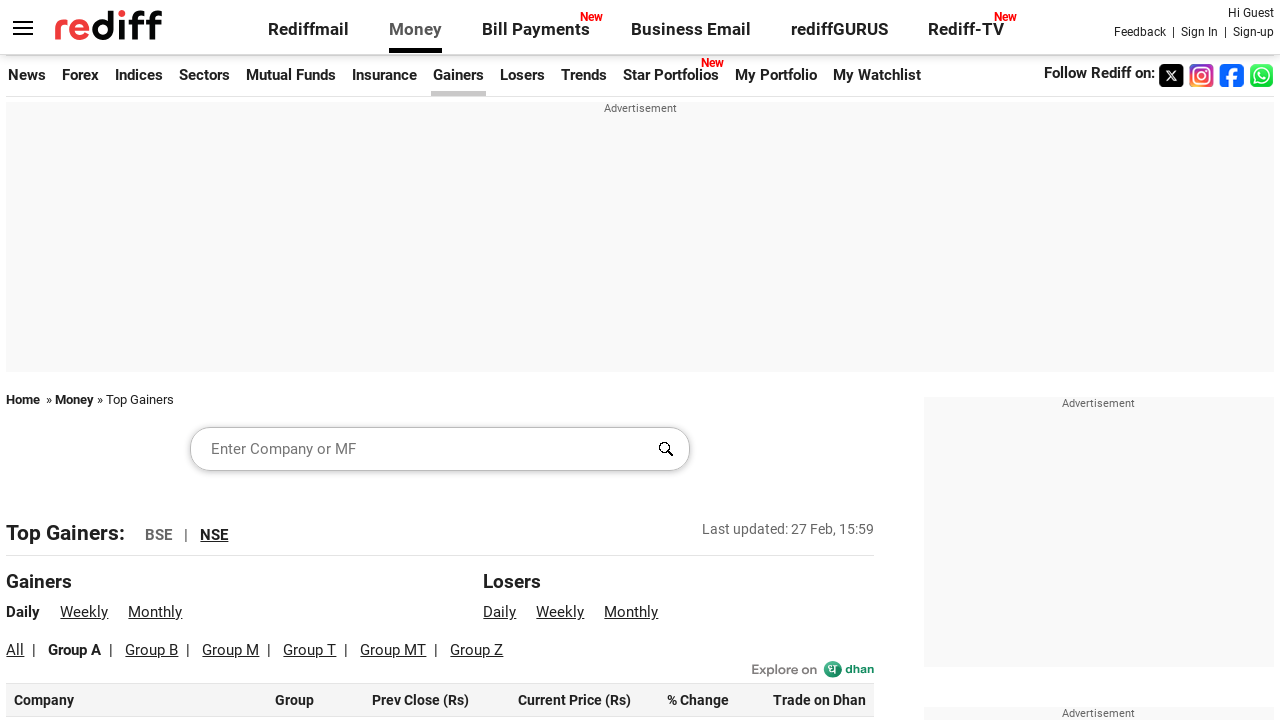

Located Disclaimer link element in DOM
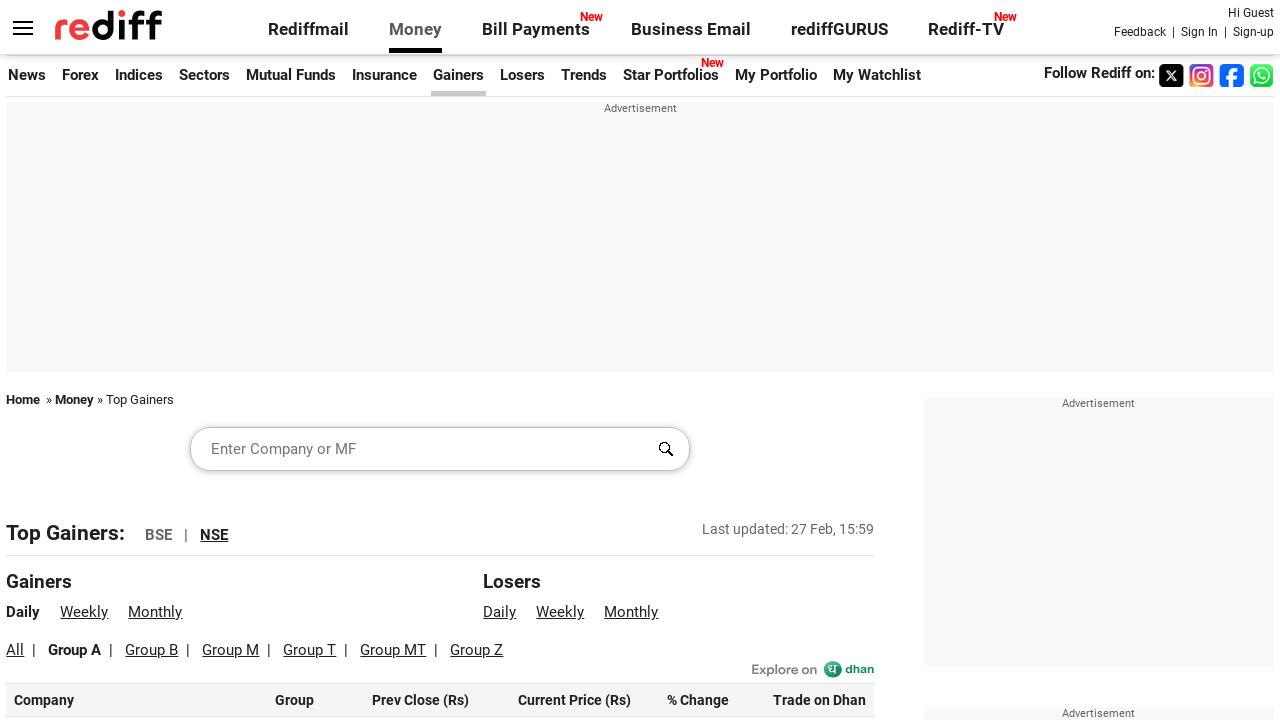

Scrolled Disclaimer link into view using JavaScript scroll_into_view_if_needed
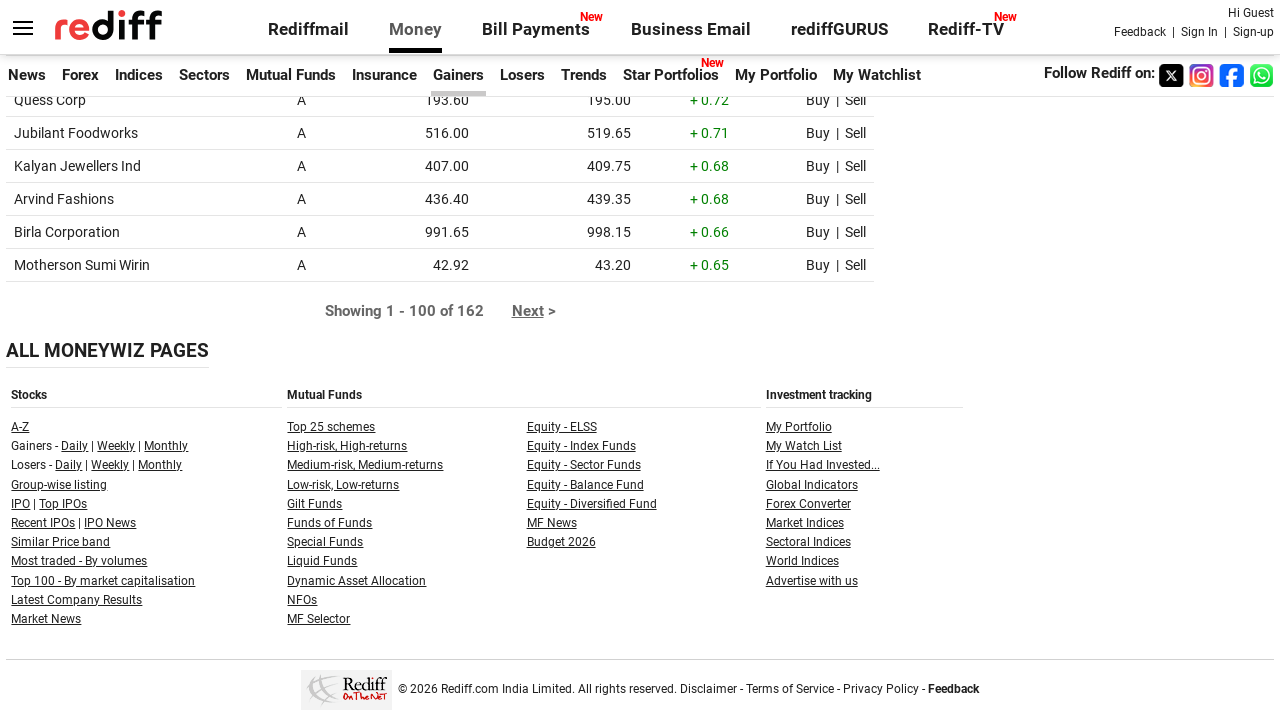

Waited 1 second for scroll animation to complete
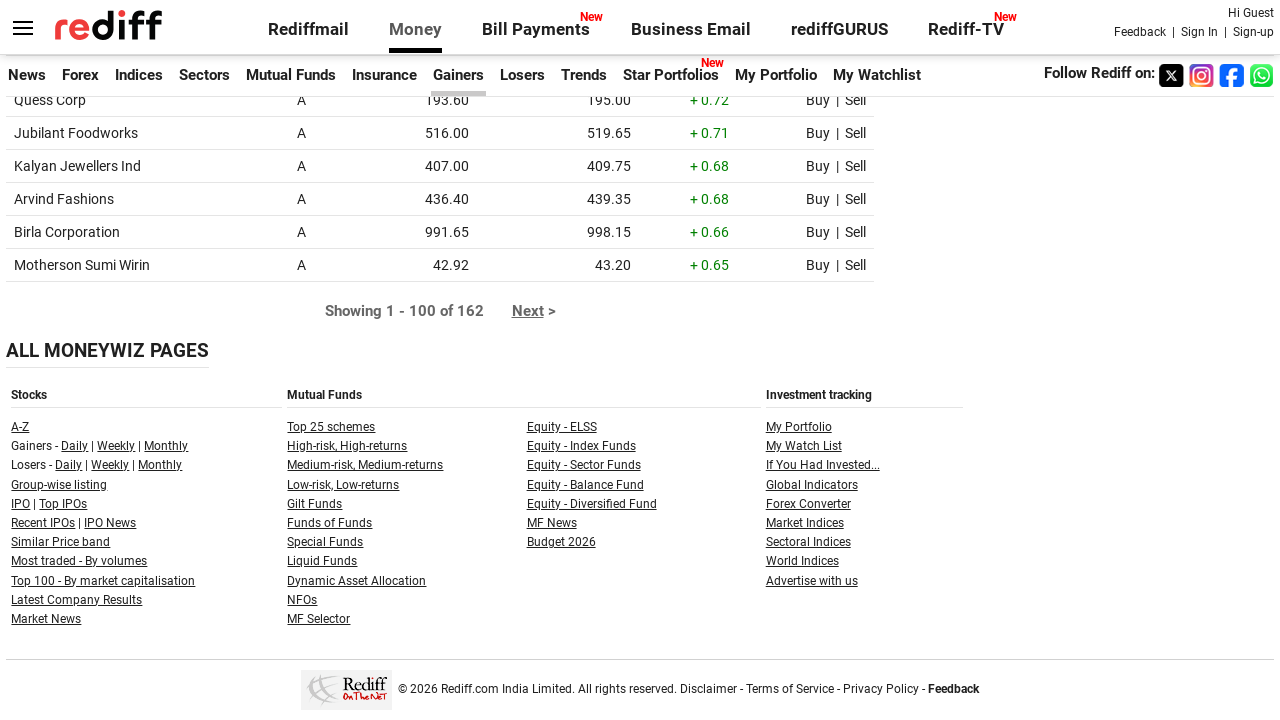

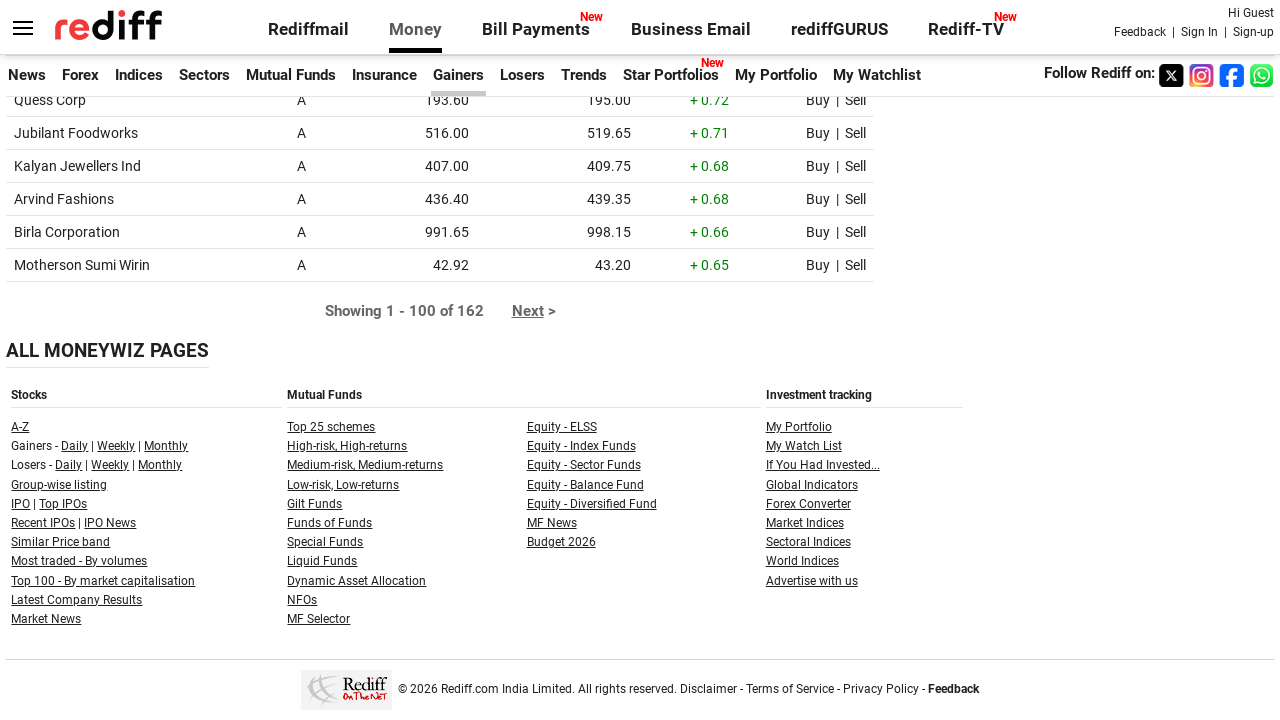